Adds a new todo item to the todo list application

Starting URL: https://devmountain.github.io/qa_todos/

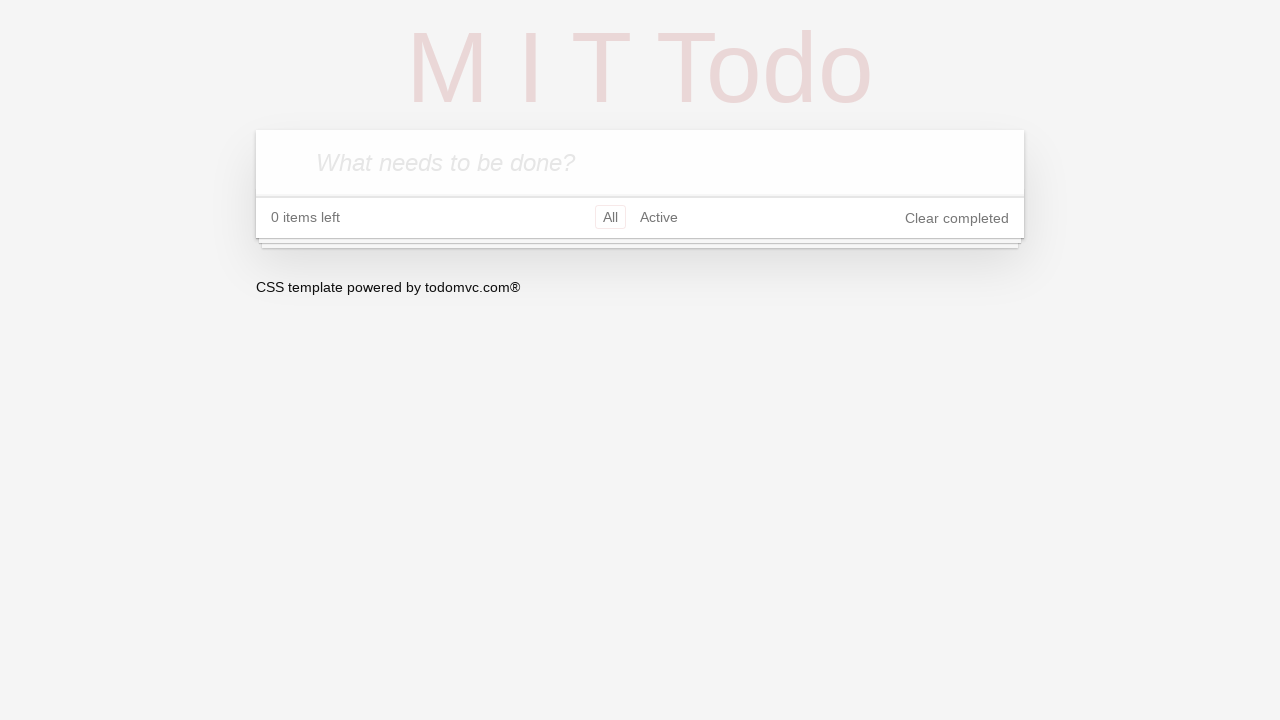

Todo input field loaded
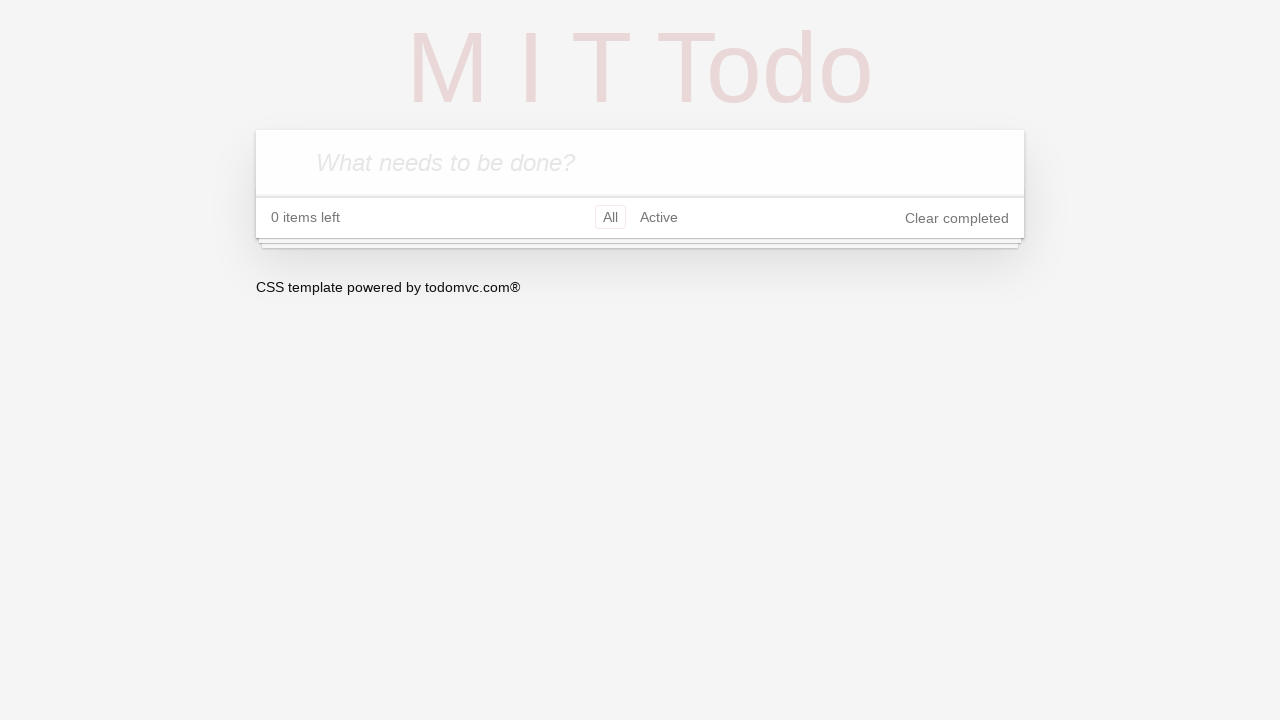

Filled todo input with 'Learn to code' on .new-todo
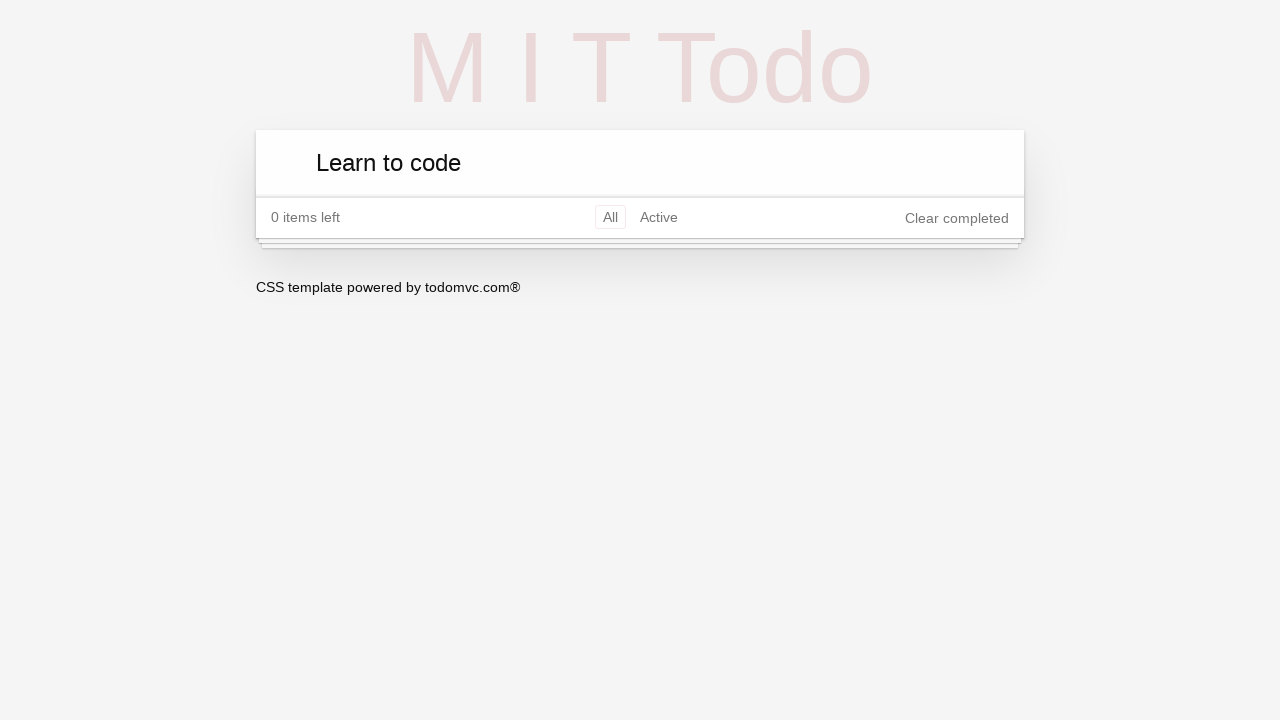

Pressed Enter to add new todo item on .new-todo
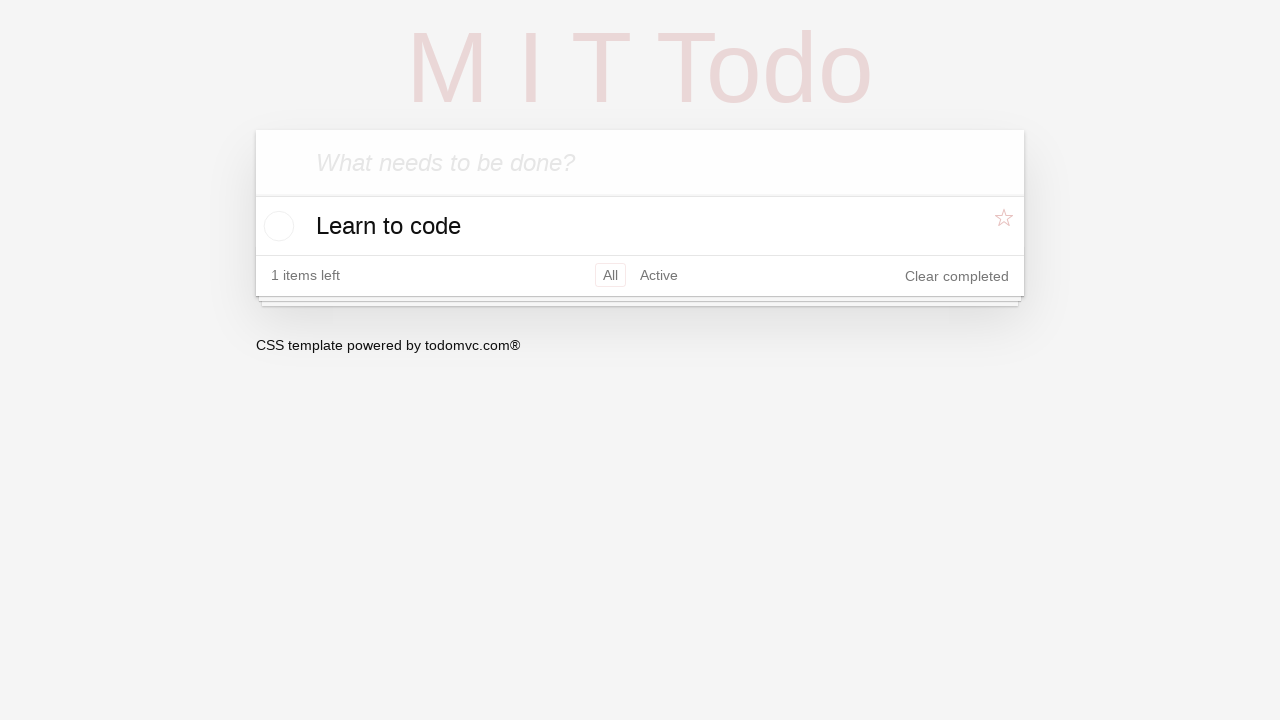

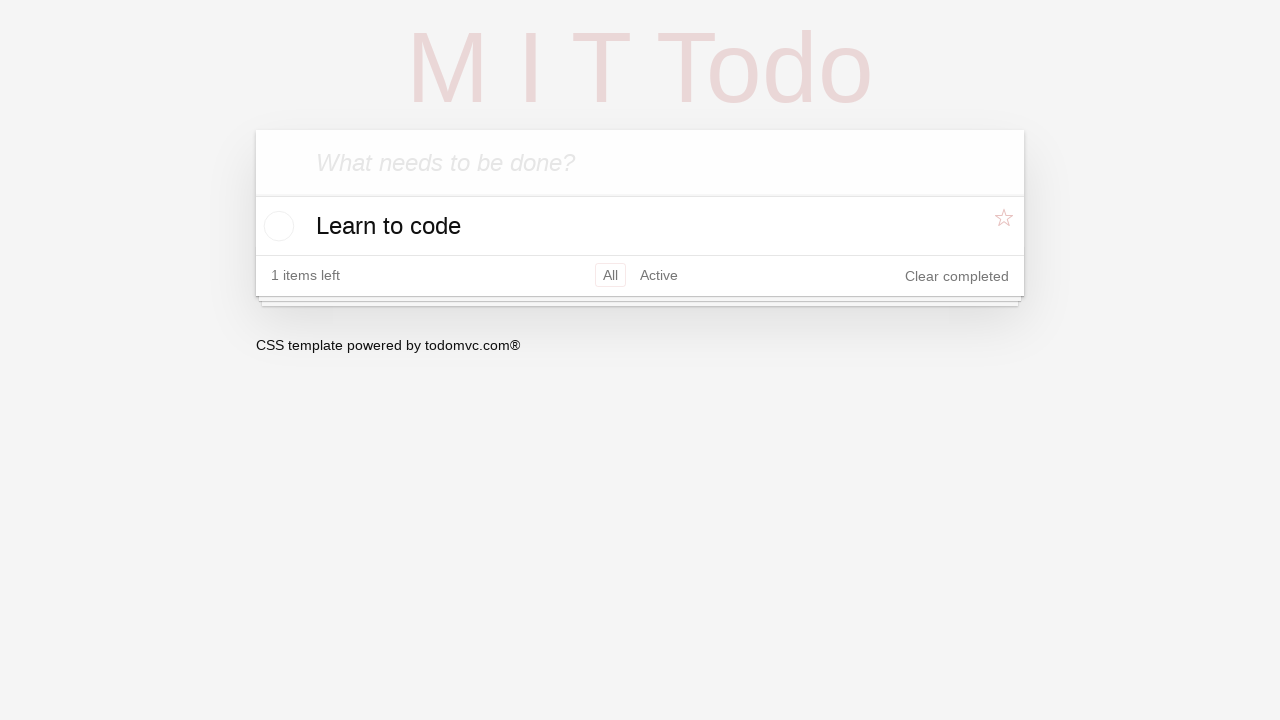